Tests radio button functionality on DemoQA by navigating to the Elements section, selecting Radio Button option, clicking Yes and Impressive radio buttons, verifying their selection text appears, and checking that the No button is disabled.

Starting URL: https://demoqa.com/

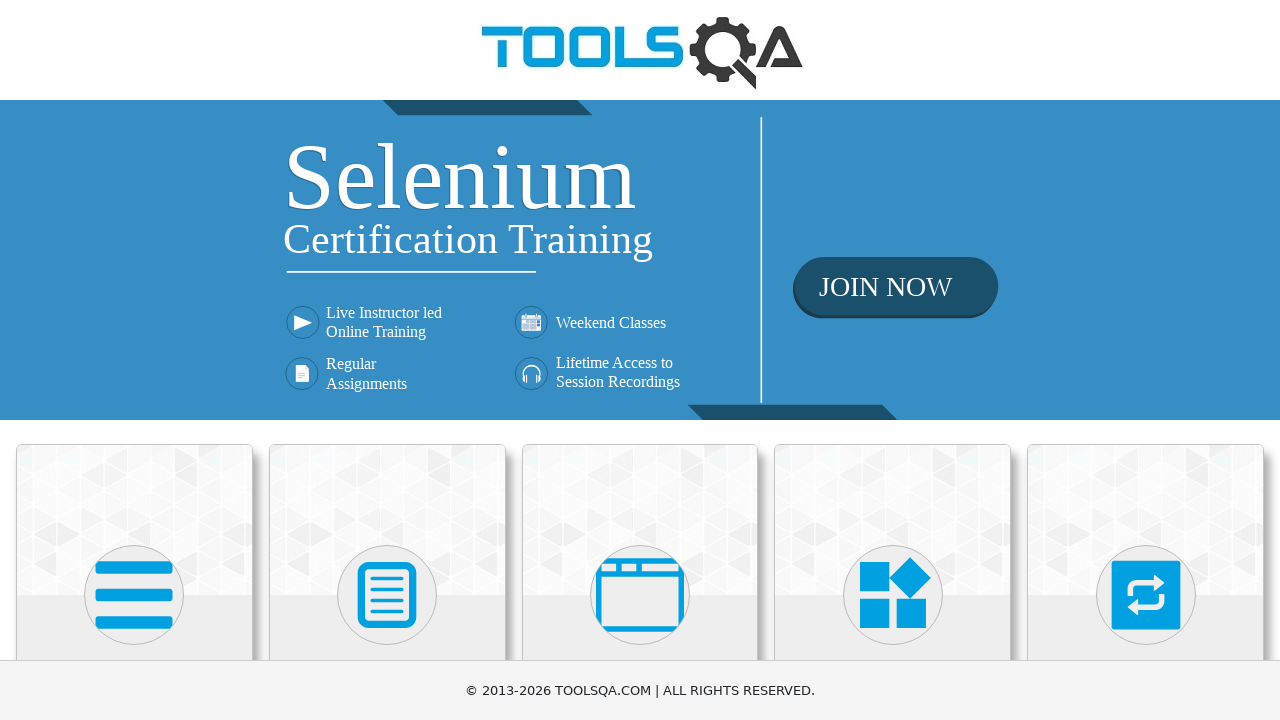

Clicked on Elements section at (134, 360) on xpath=//h5[text()='Elements']
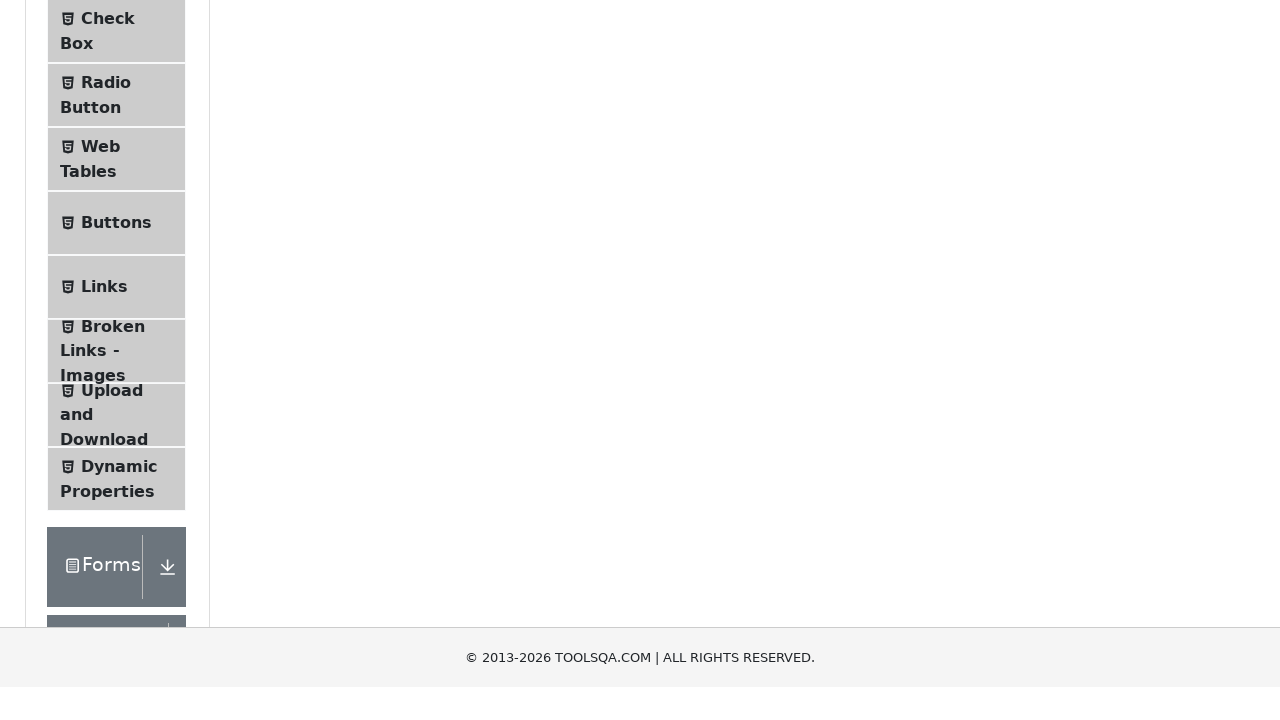

Radio Button option became visible
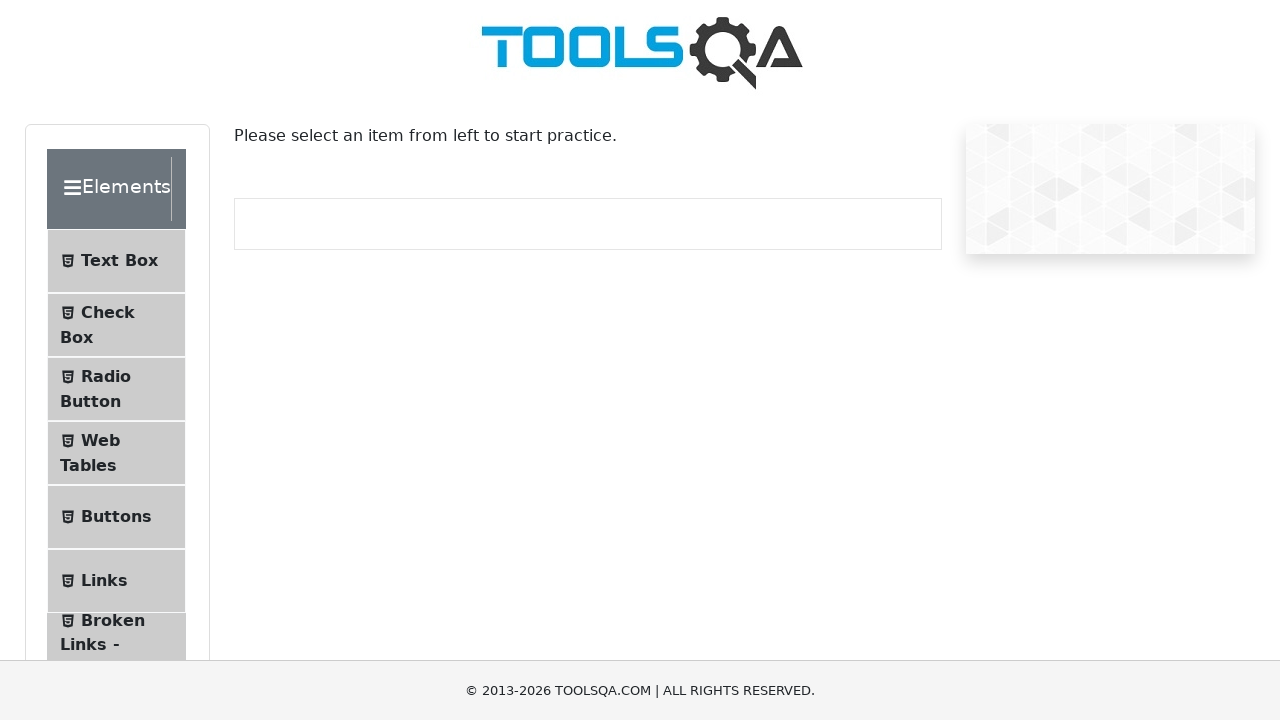

Clicked on Radio Button option at (106, 376) on xpath=//span[text()='Radio Button']
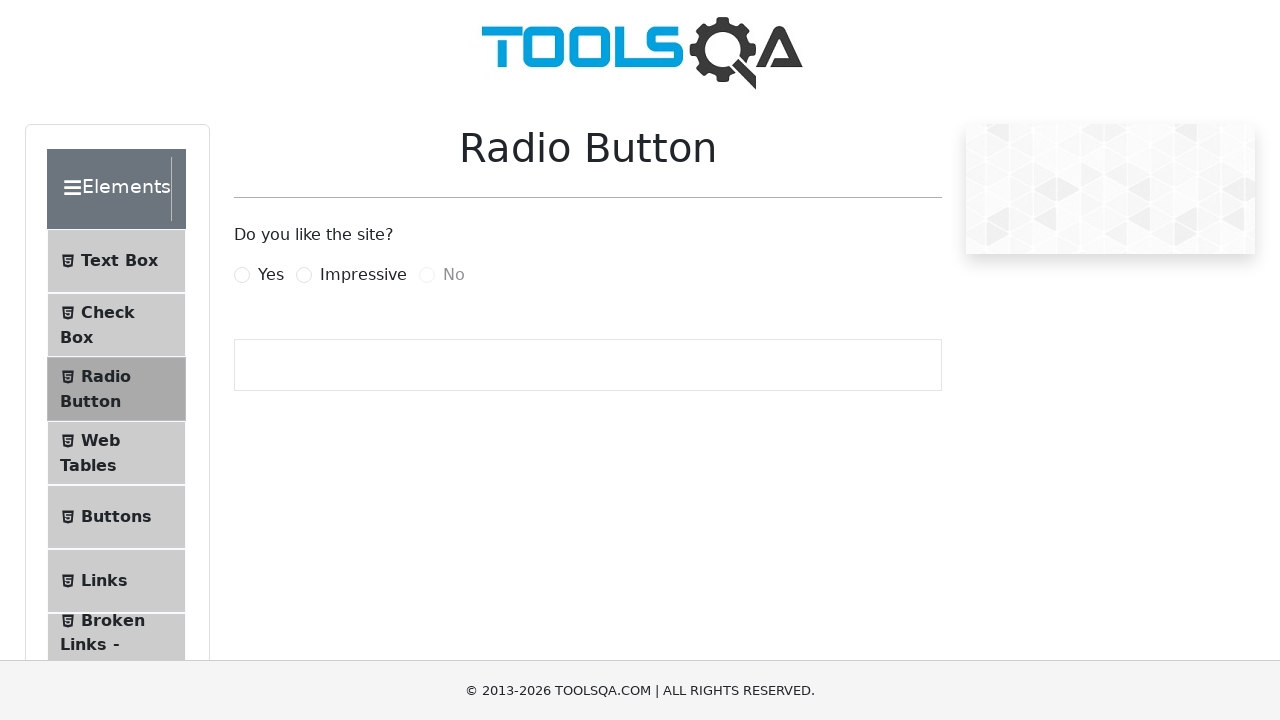

Yes radio button label became visible
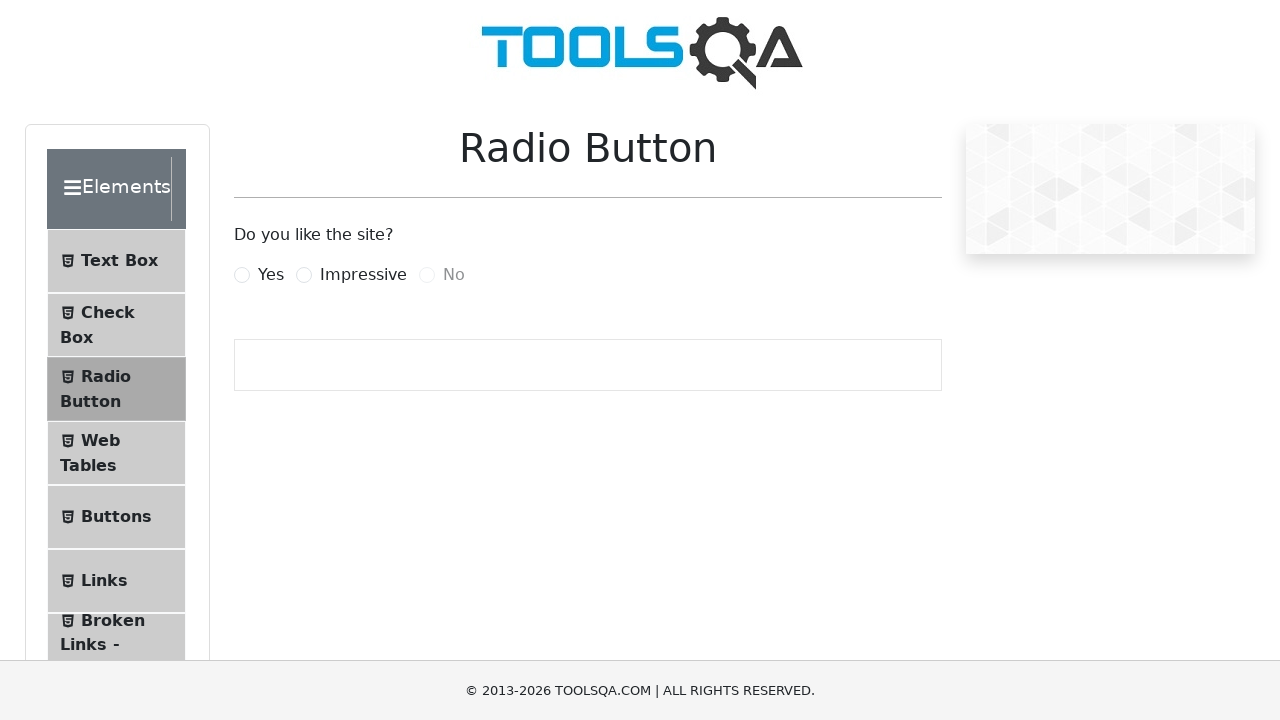

Clicked on Yes radio button at (271, 275) on label[for='yesRadio']
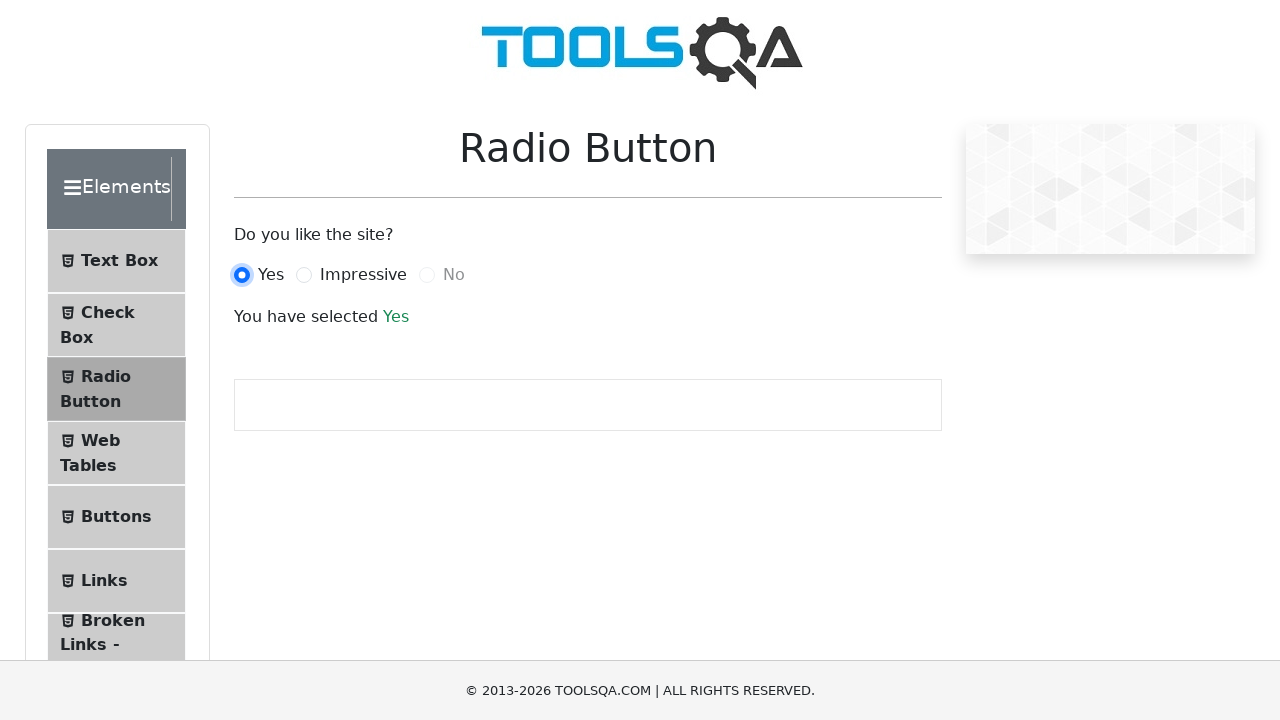

Verified Yes selection text is displayed
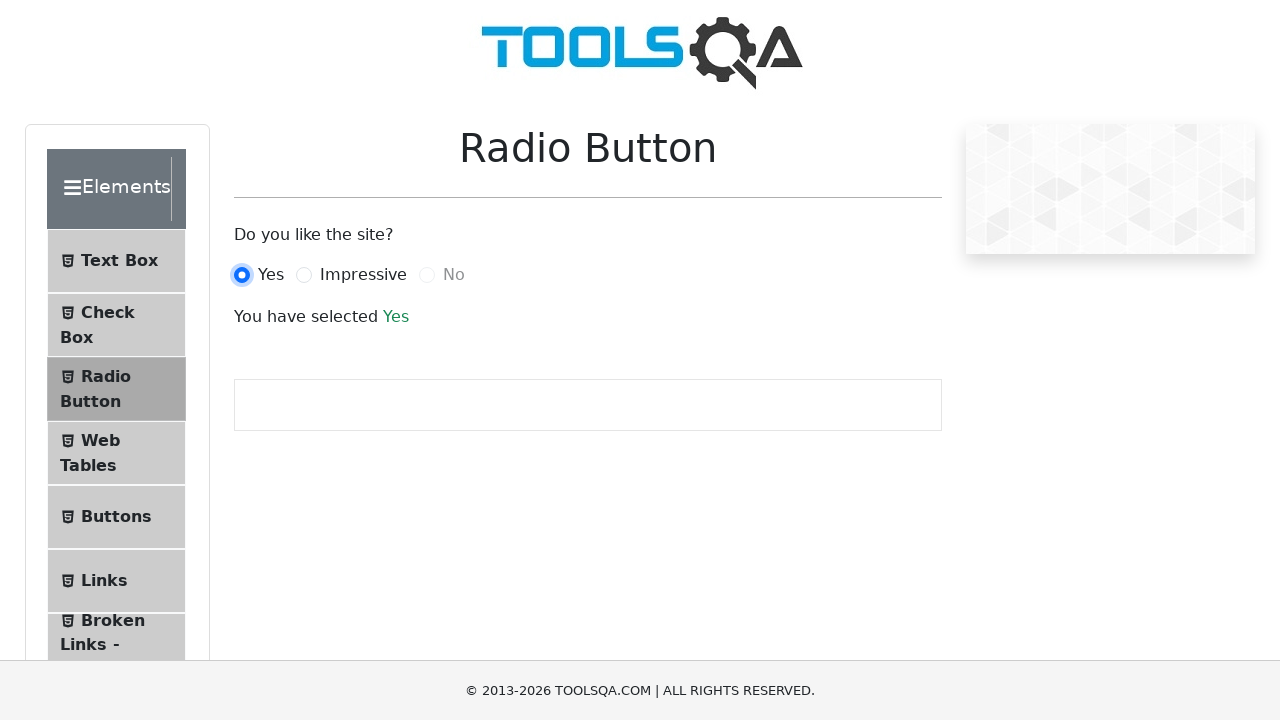

Clicked on Impressive radio button at (363, 275) on label[for='impressiveRadio']
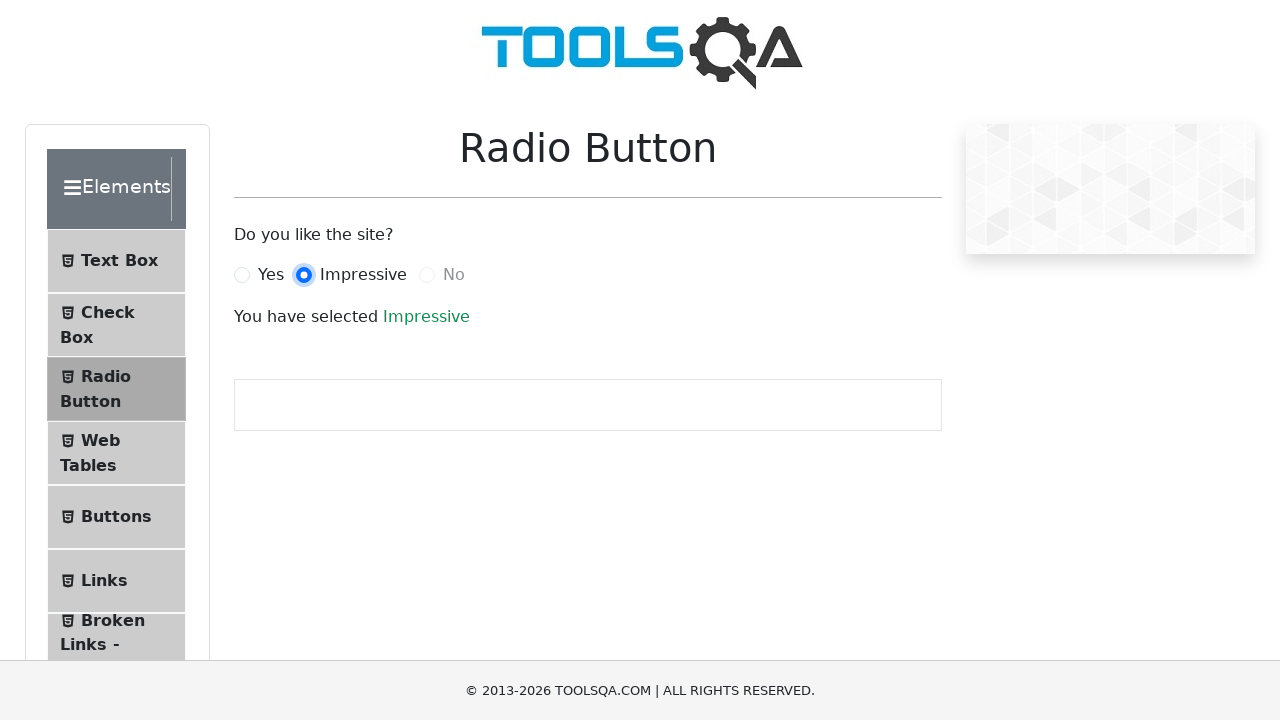

Verified Impressive selection text is displayed
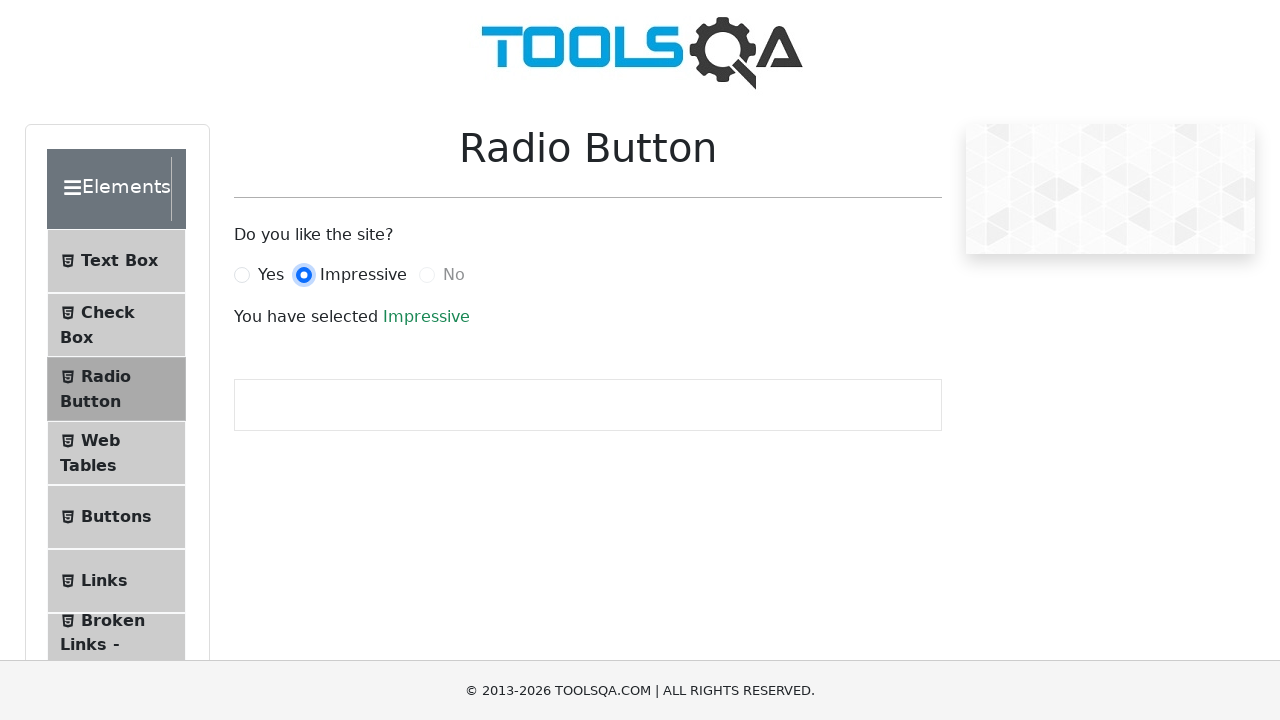

Located No radio button element
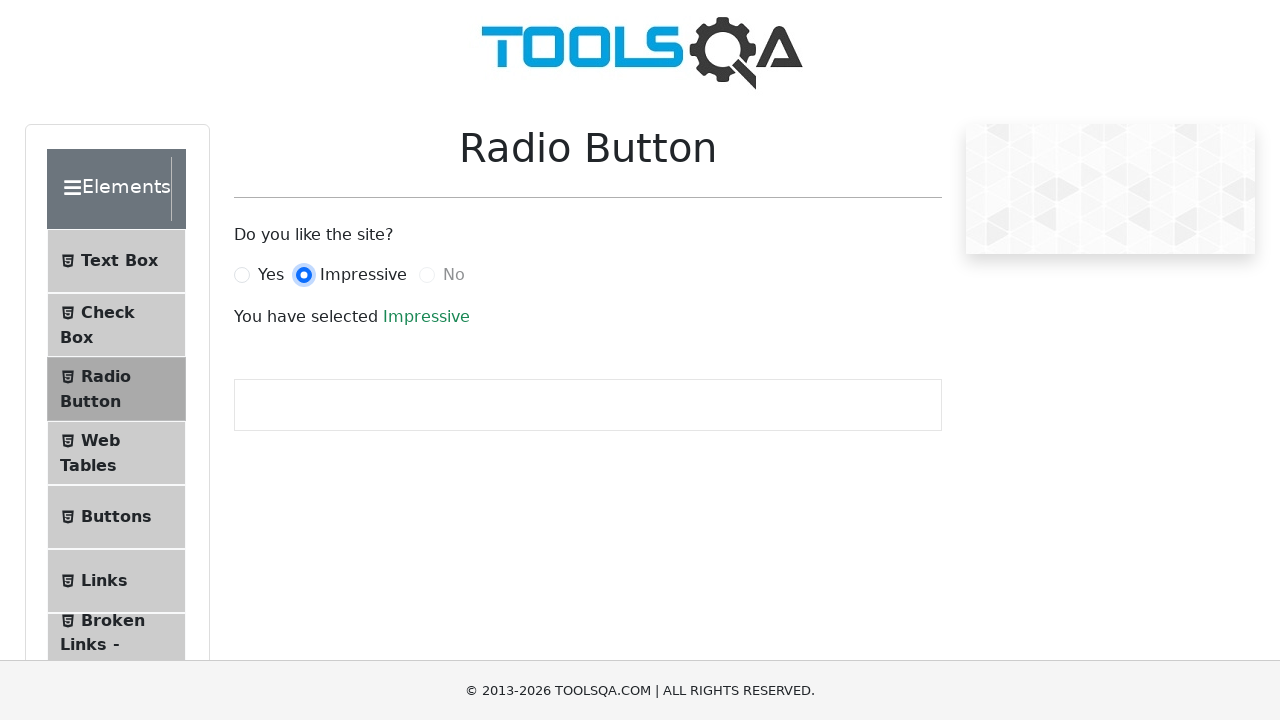

Verified No radio button is disabled
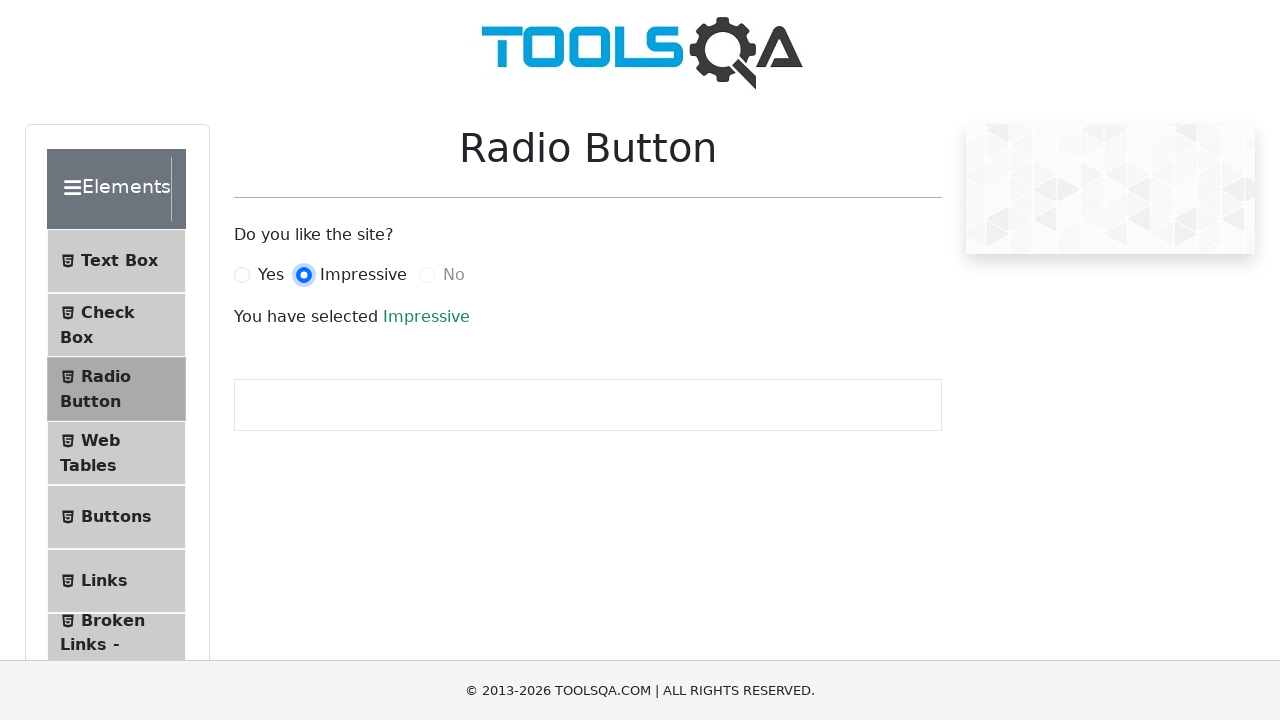

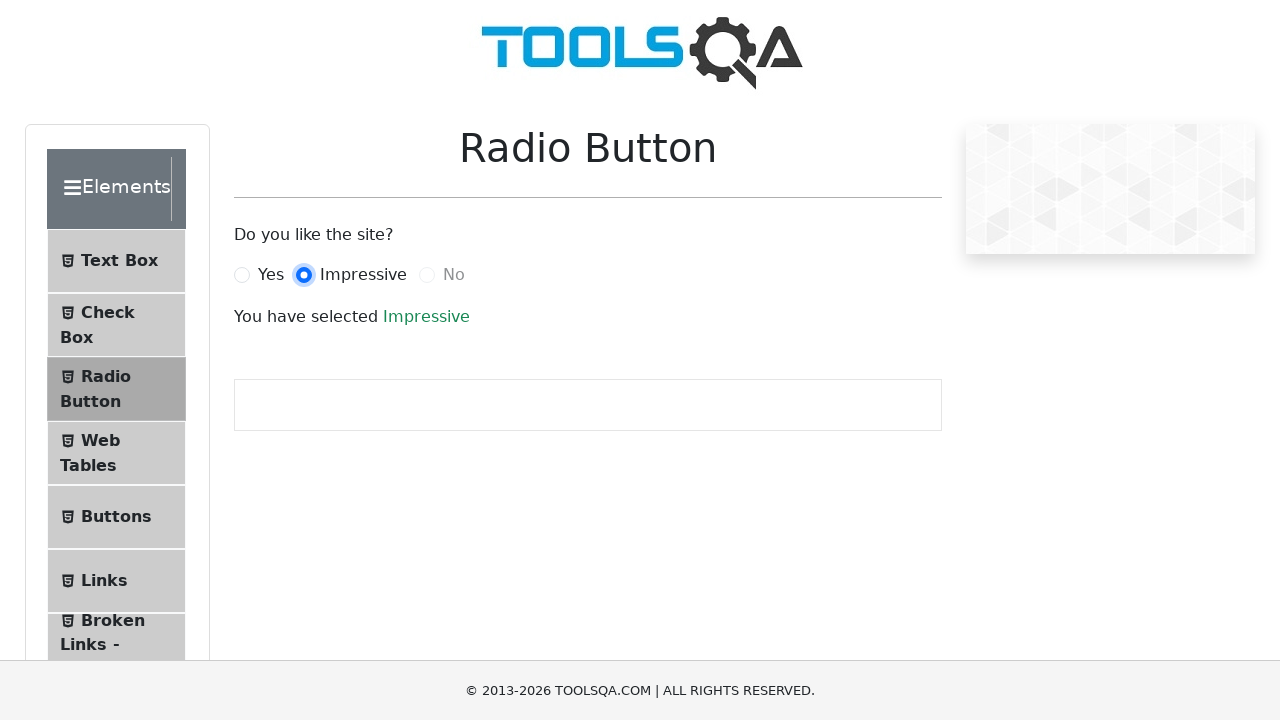